Tests dynamic content loading by clicking a start button and waiting for hidden content to become visible

Starting URL: http://the-internet.herokuapp.com/dynamic_loading/1

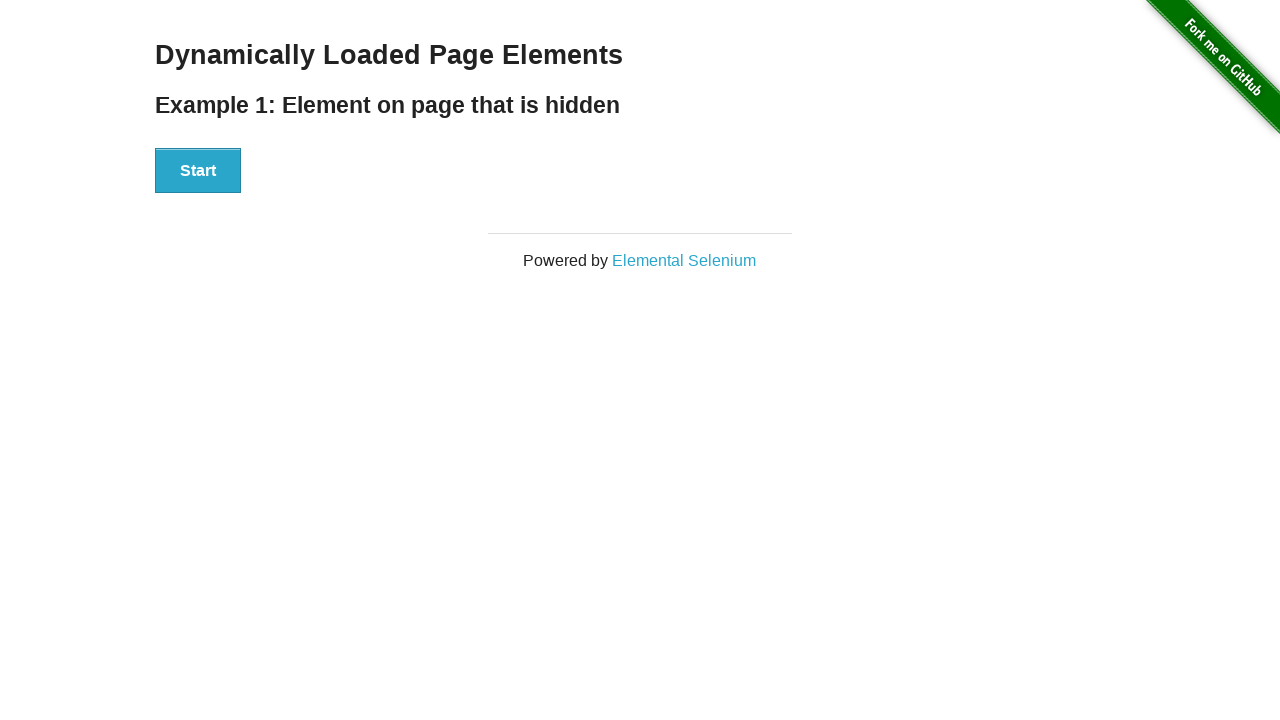

Clicked the start button to trigger dynamic content loading at (198, 171) on [id='start'] button
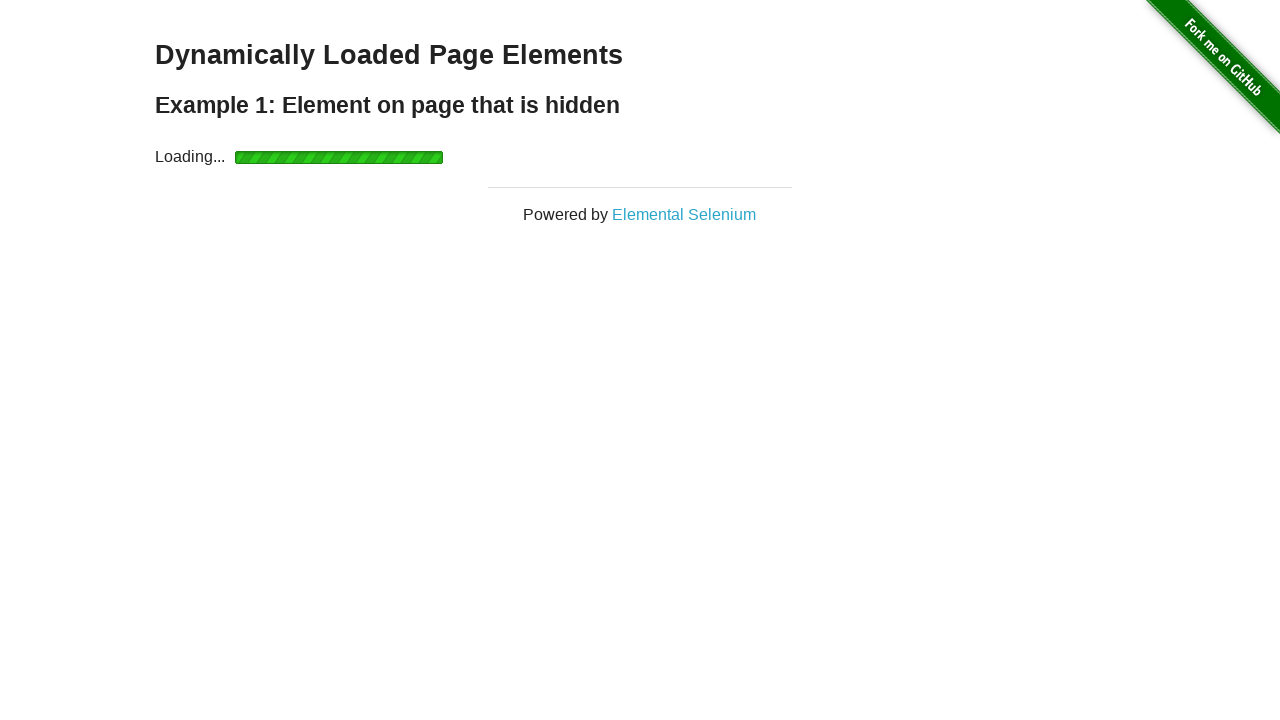

Waited for dynamically loaded content to become visible
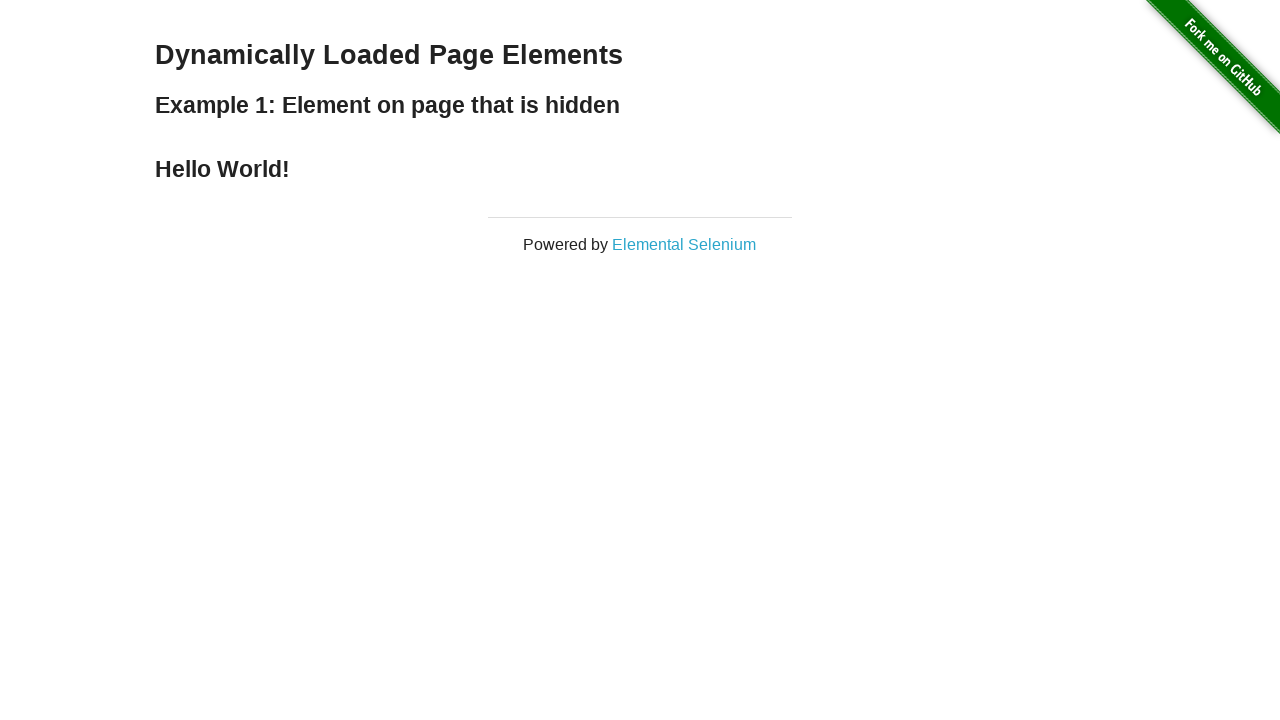

Retrieved text content from loaded element: 'Hello World!'
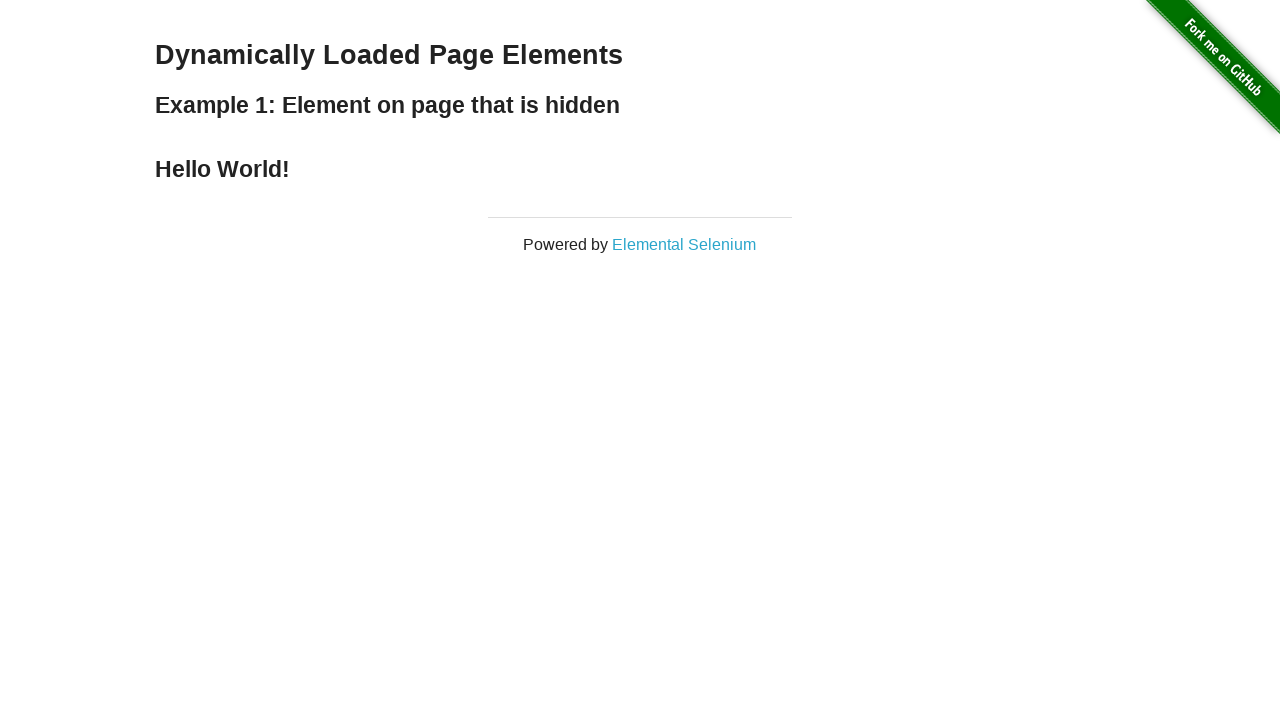

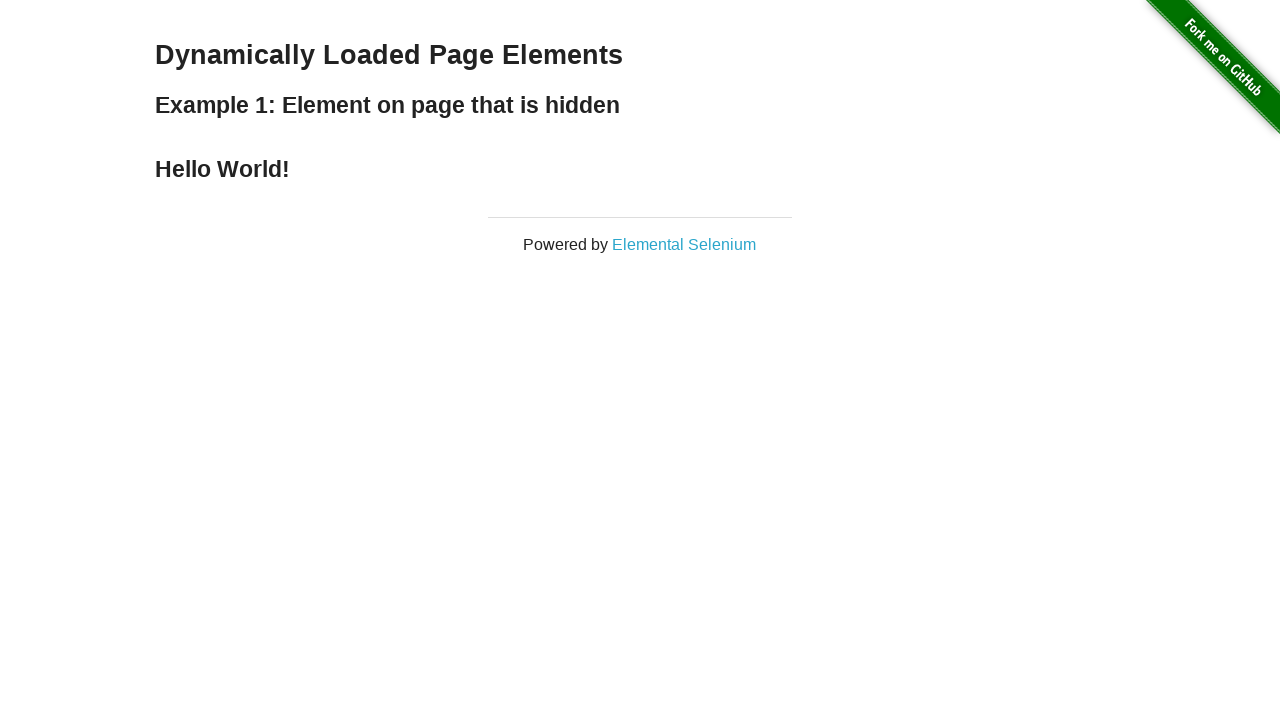